Navigates to Hacker News homepage and clicks the 'new' link to navigate to the newest submissions page, then verifies the URL has changed.

Starting URL: https://news.ycombinator.com

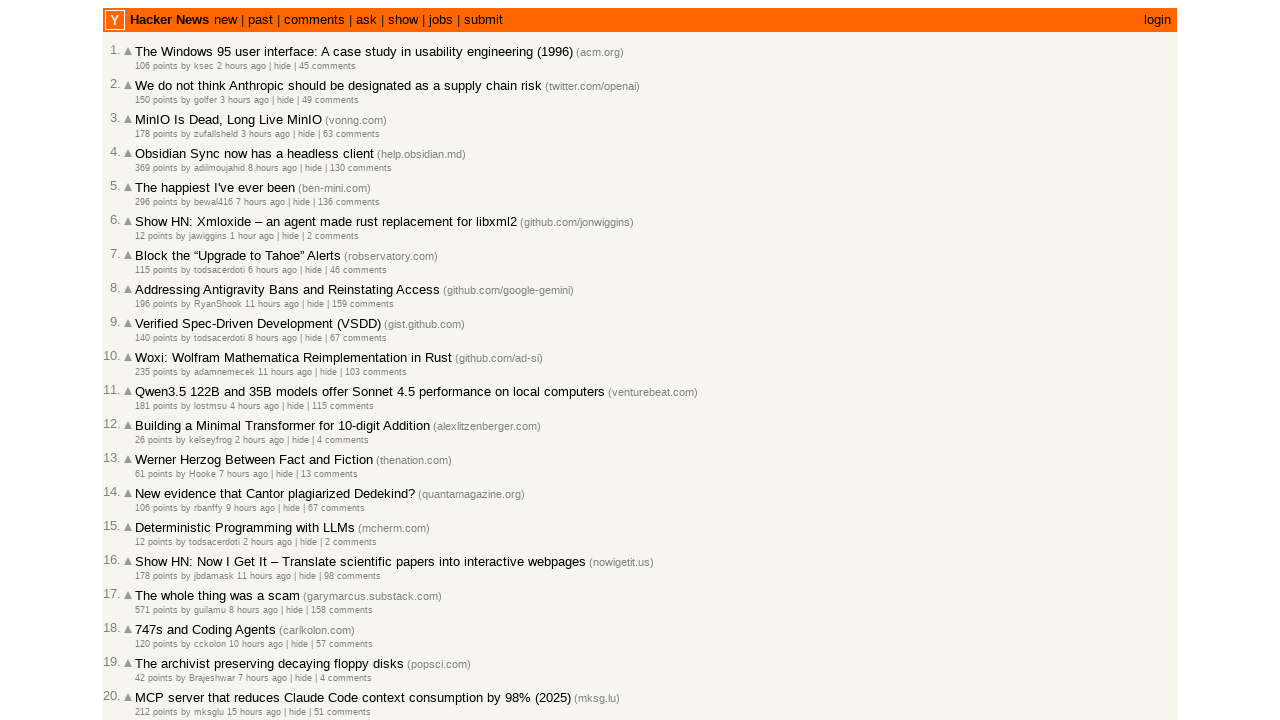

Navigated to Hacker News homepage
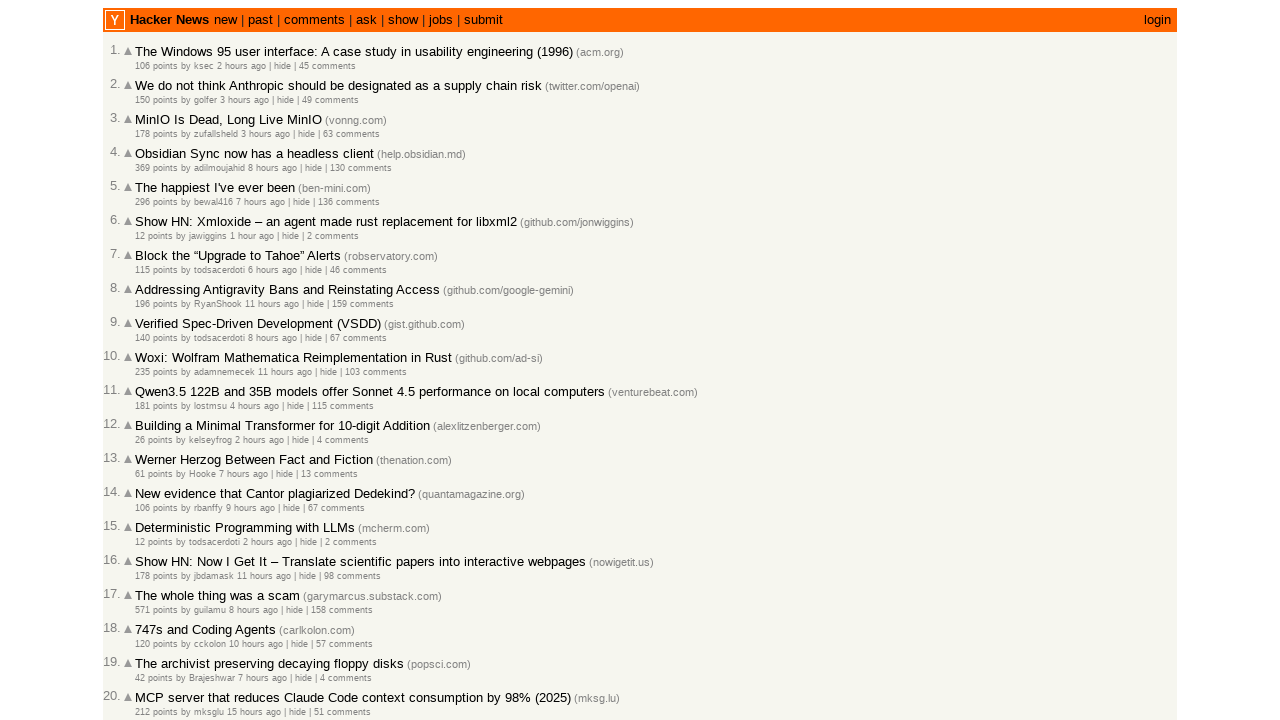

Clicked the 'new' link to navigate to newest submissions at (225, 20) on a[href='newest']
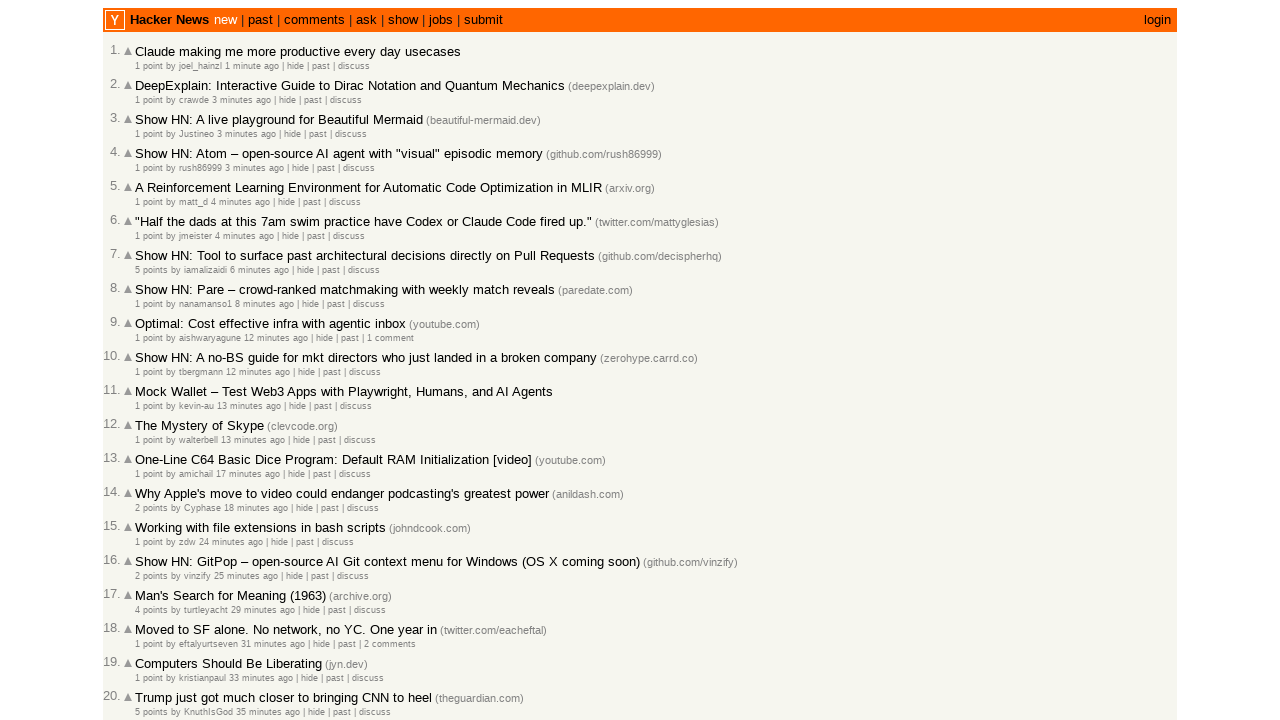

Verified URL changed to newest submissions page
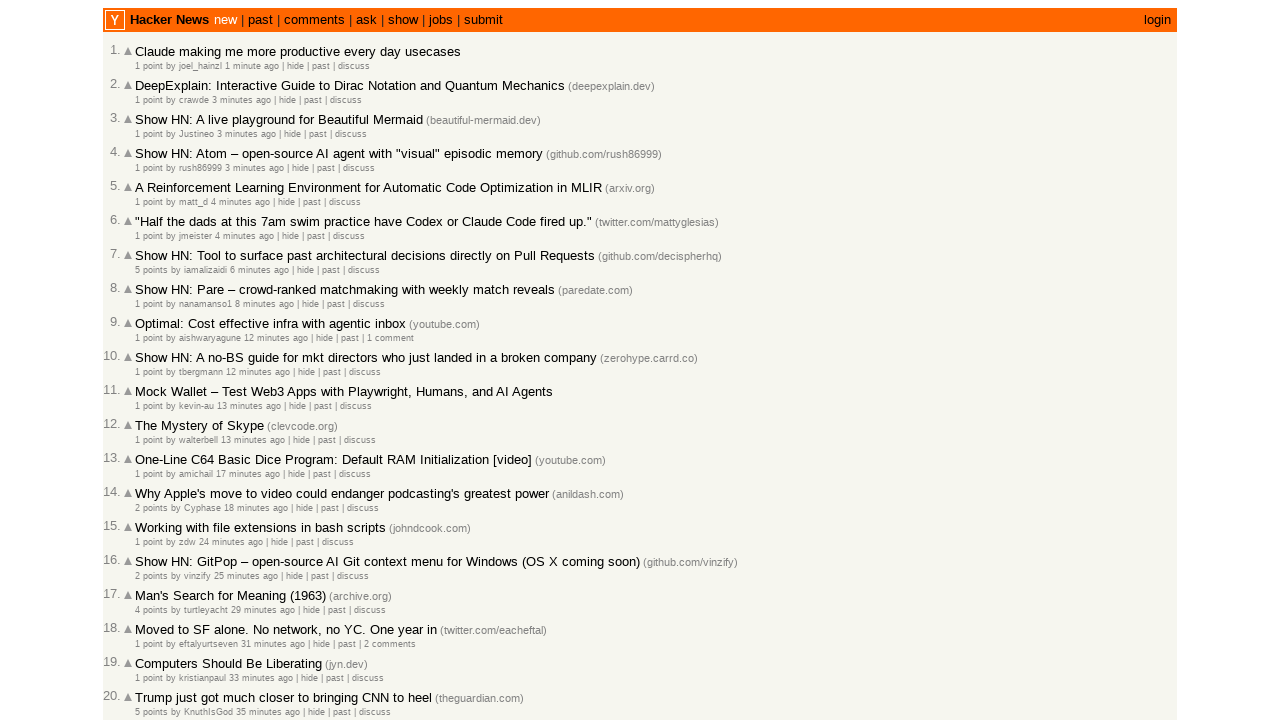

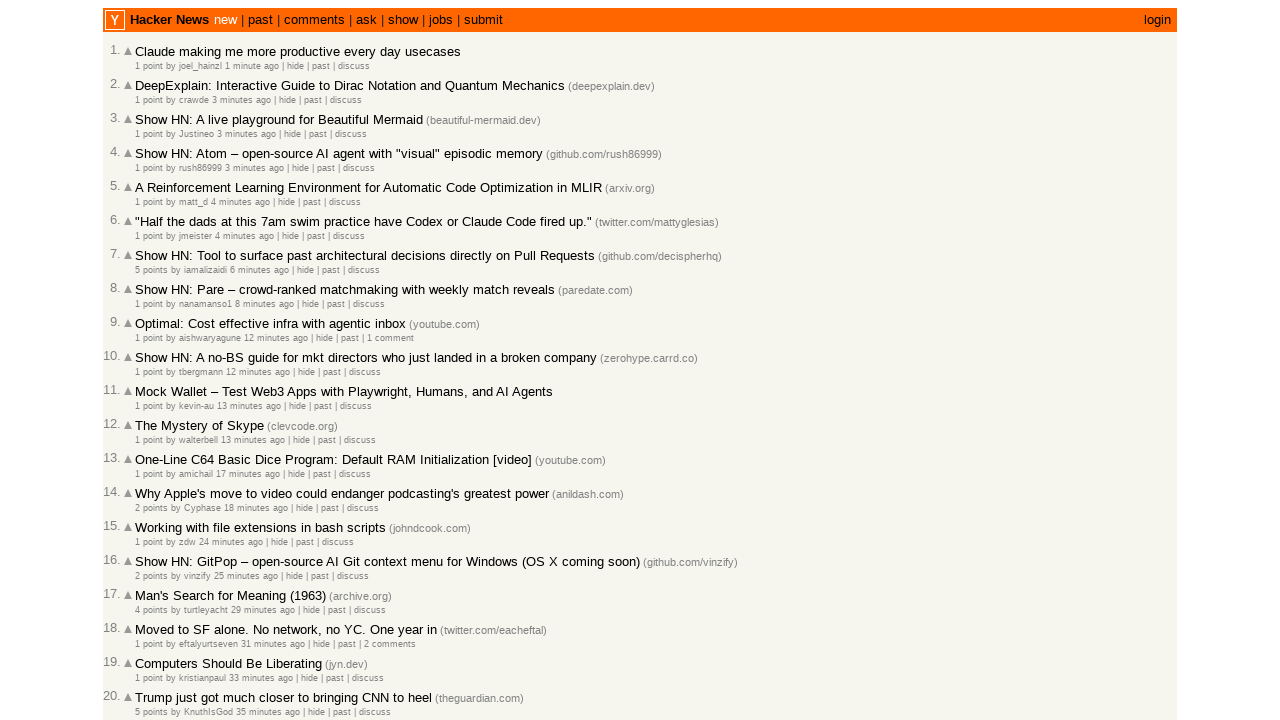